Tests removing items from cart and completing checkout with remaining items

Starting URL: https://jupiter.cloud.planittesting.com/#/

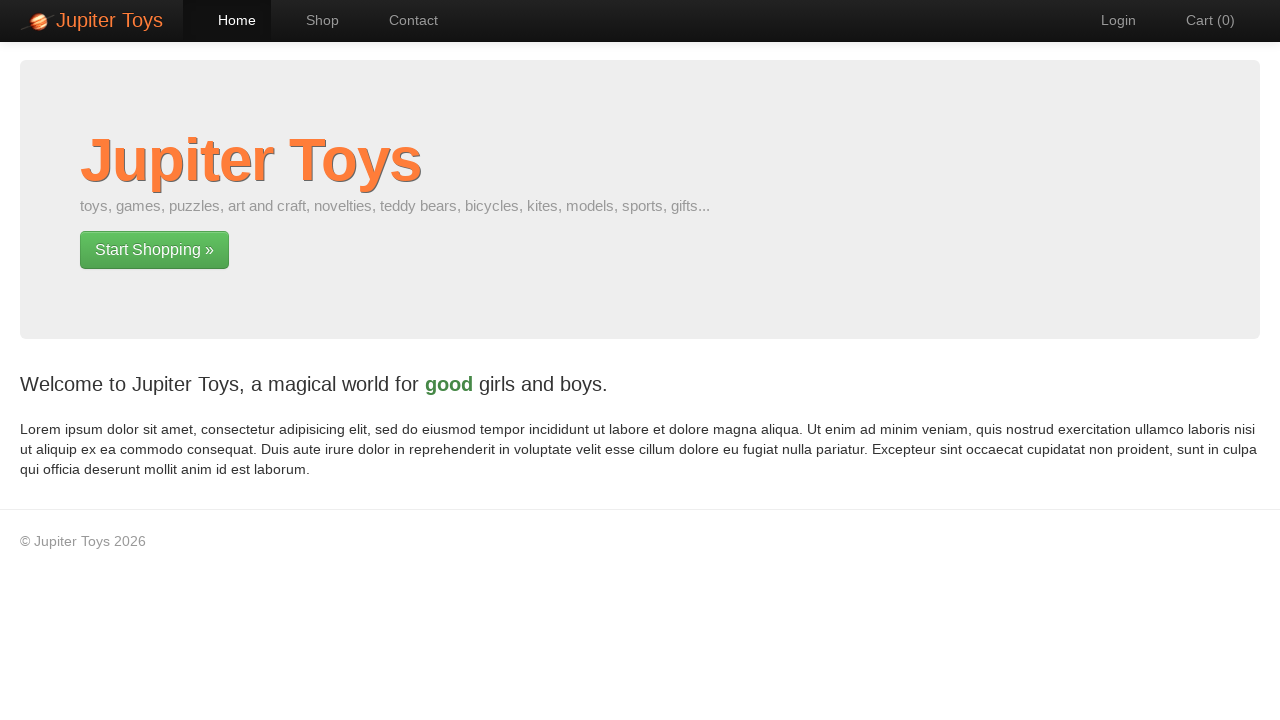

Clicked 'Start Shopping' link to navigate to shop at (154, 250) on a:has-text('Start Shopping')
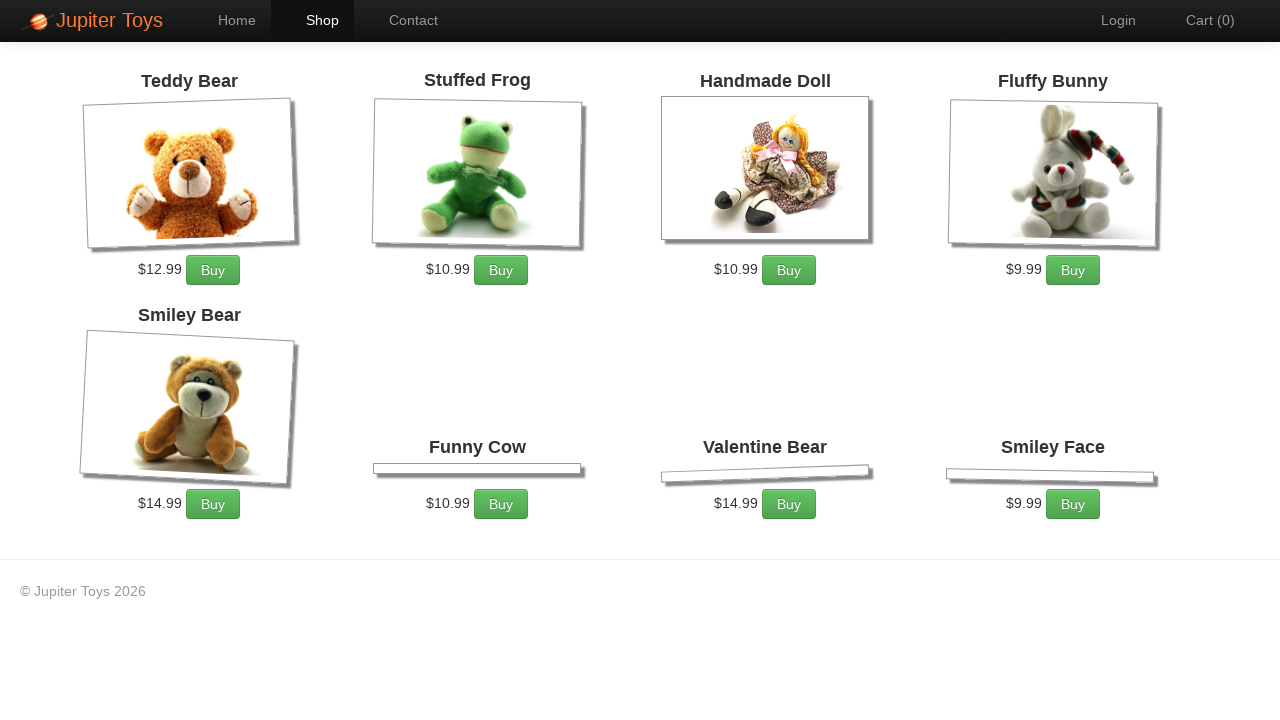

Clicked 'Buy' button for product 1 at (213, 270) on #product-1 a:has-text('Buy')
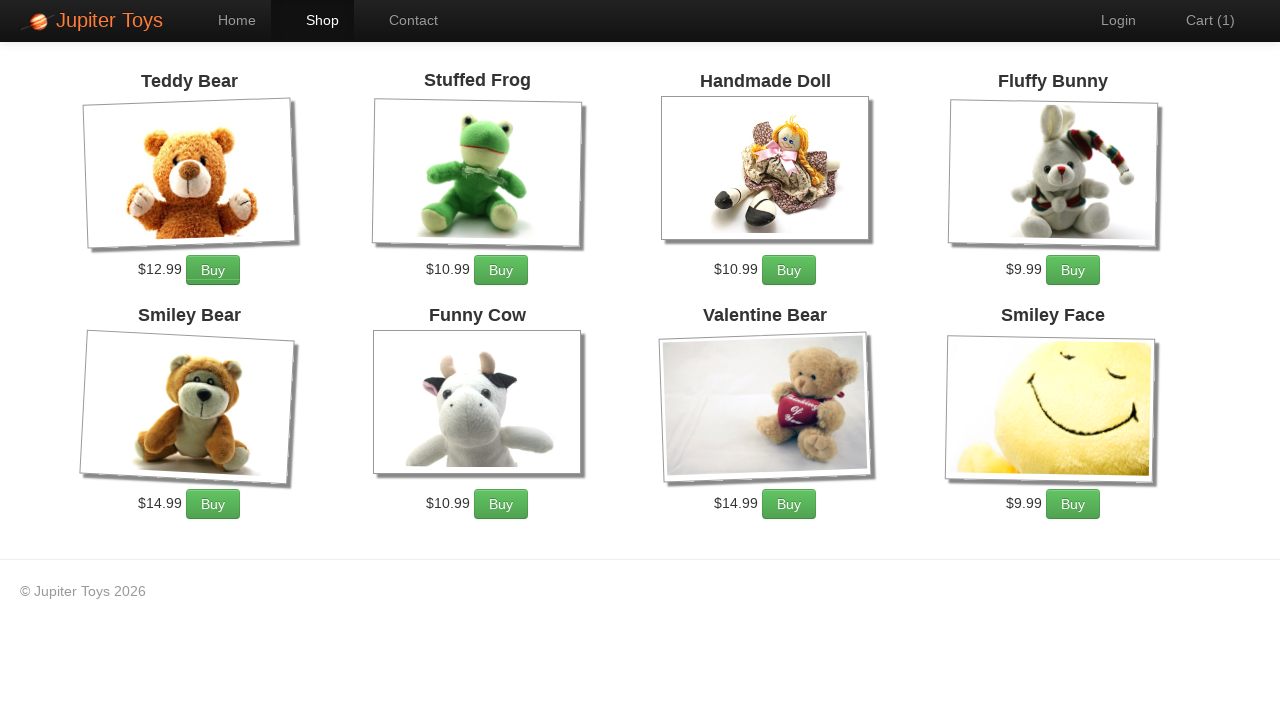

Clicked 'Buy' button for product 2 at (501, 270) on #product-2 a:has-text('Buy')
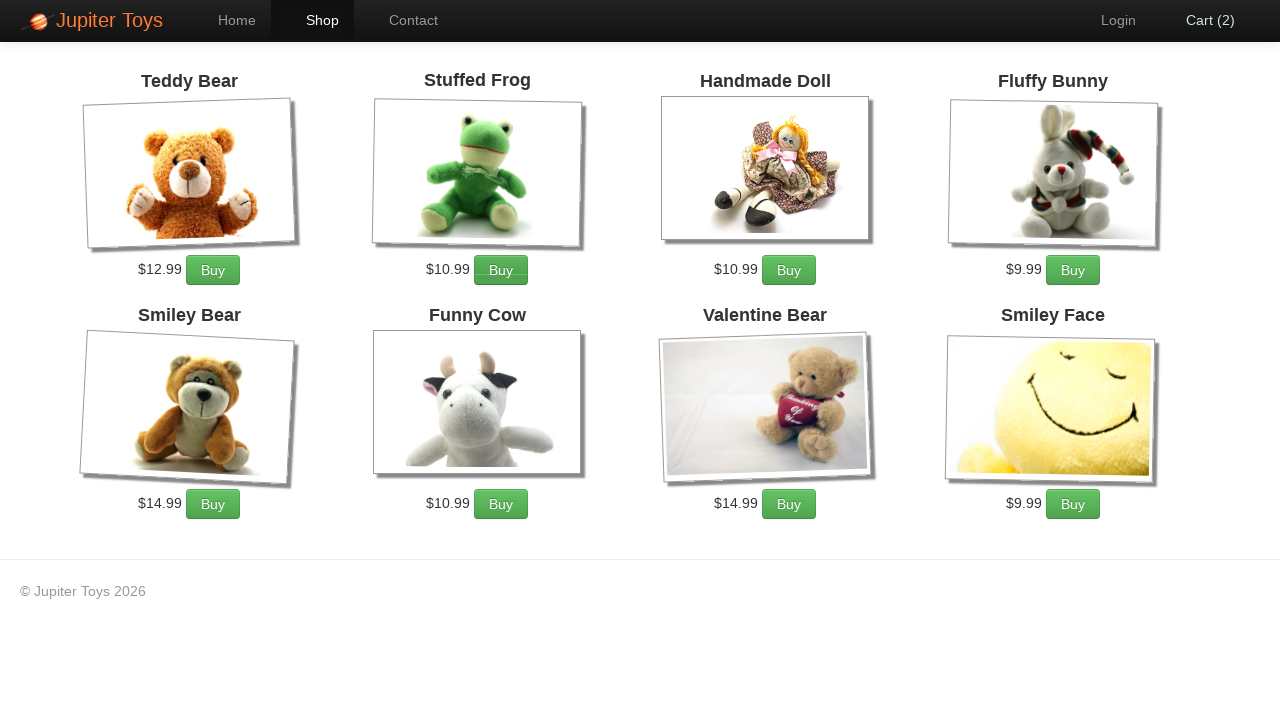

Clicked 'Buy' button for product 3 at (789, 270) on #product-3 a:has-text('Buy')
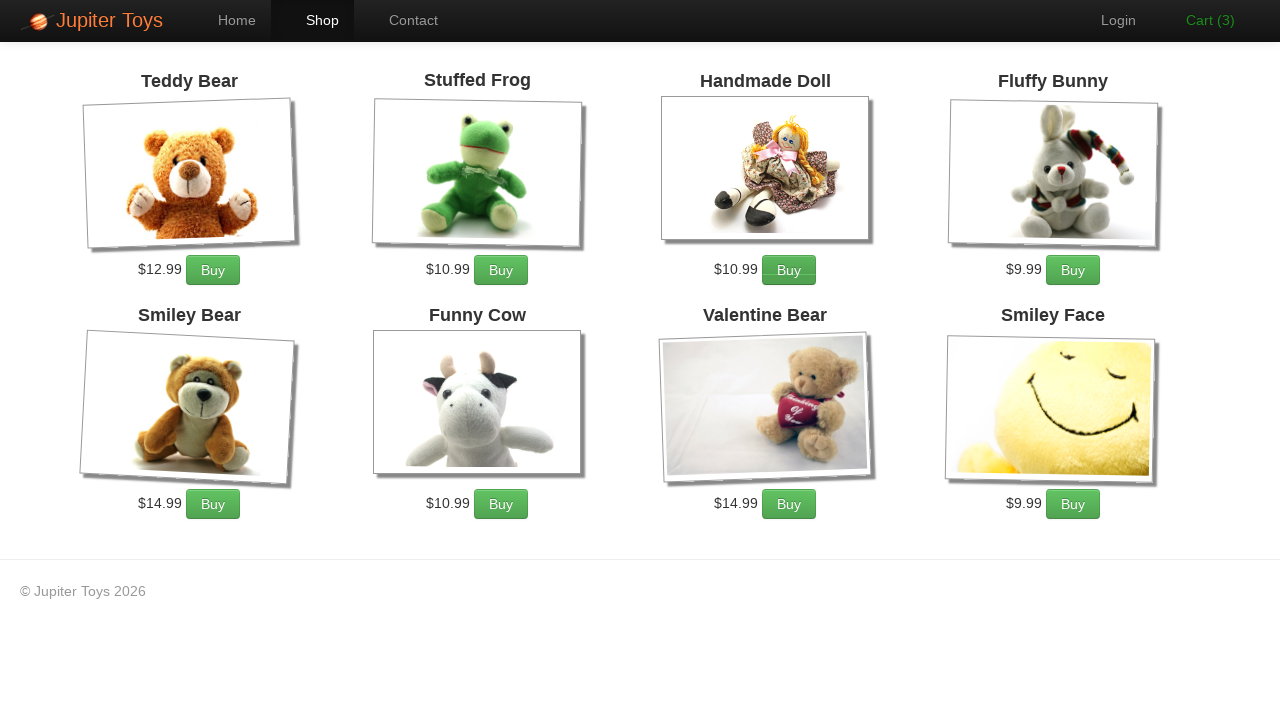

Clicked 'Buy' button for product 4 at (1073, 270) on #product-4 a:has-text('Buy')
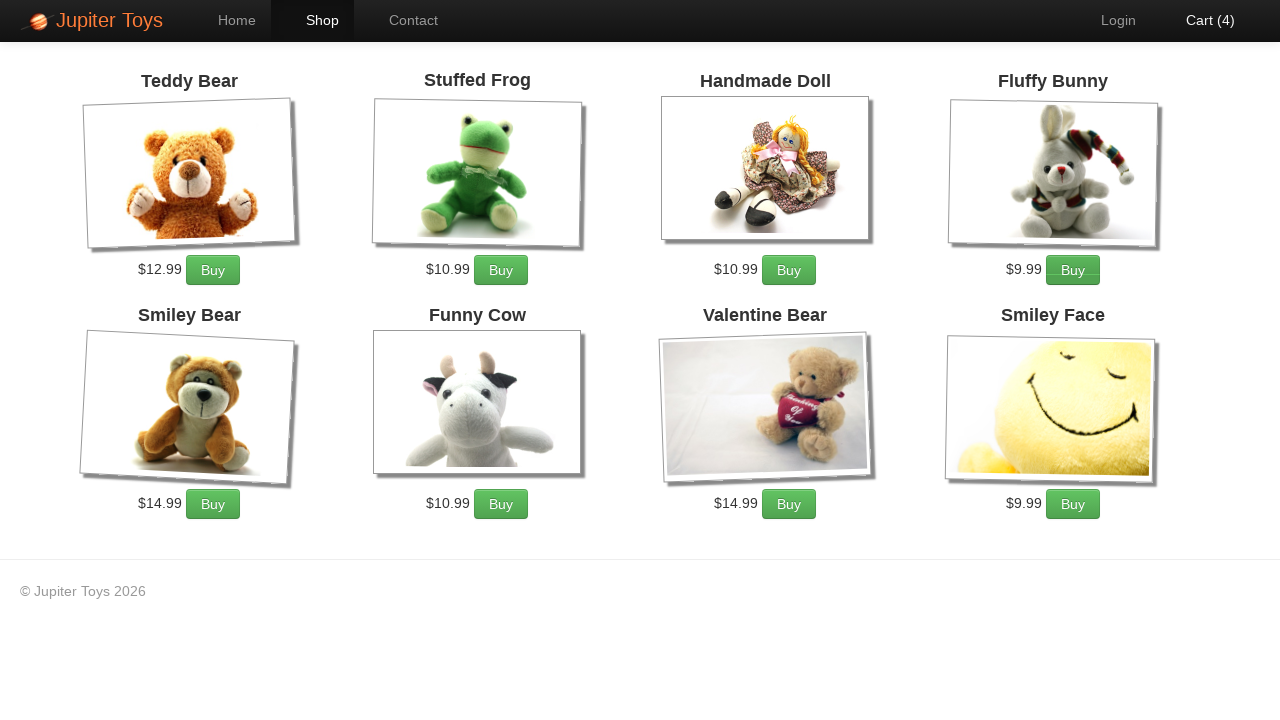

Clicked 'Cart' link to navigate to shopping cart at (1200, 20) on a:has-text('Cart')
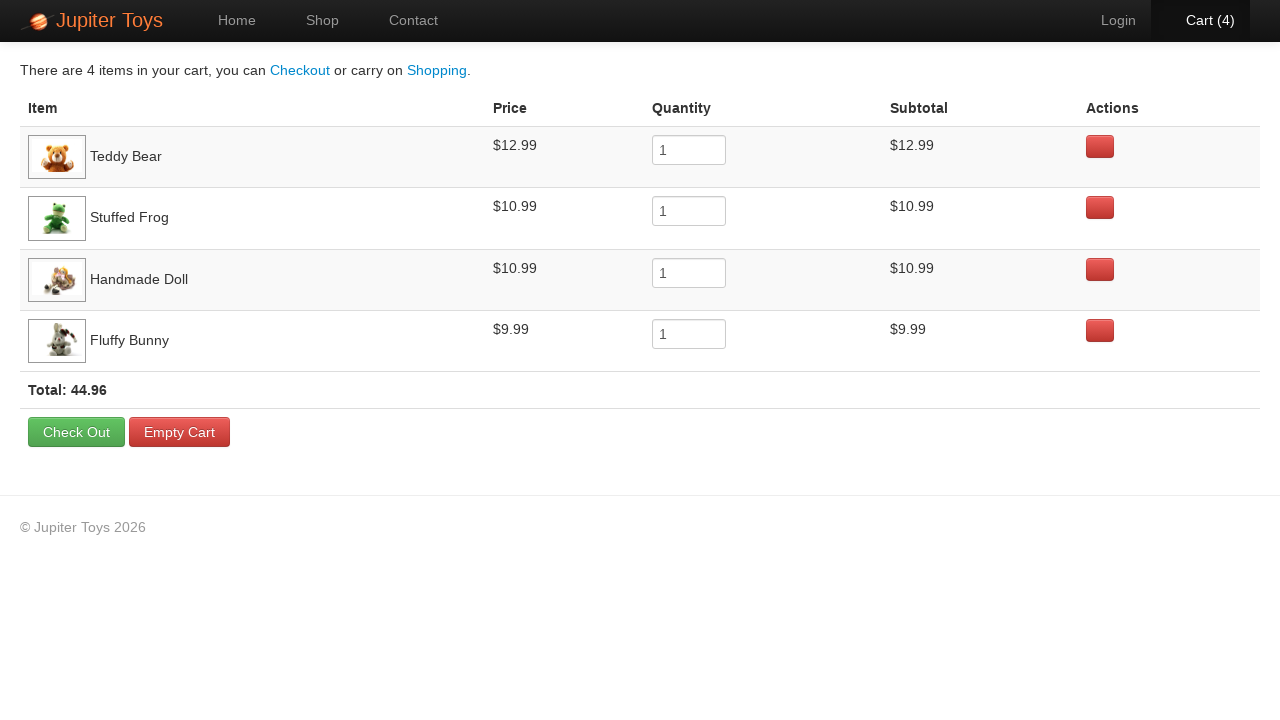

Clicked remove button for first cart item at (1100, 146) on tbody tr:nth-child(1) .remove-item
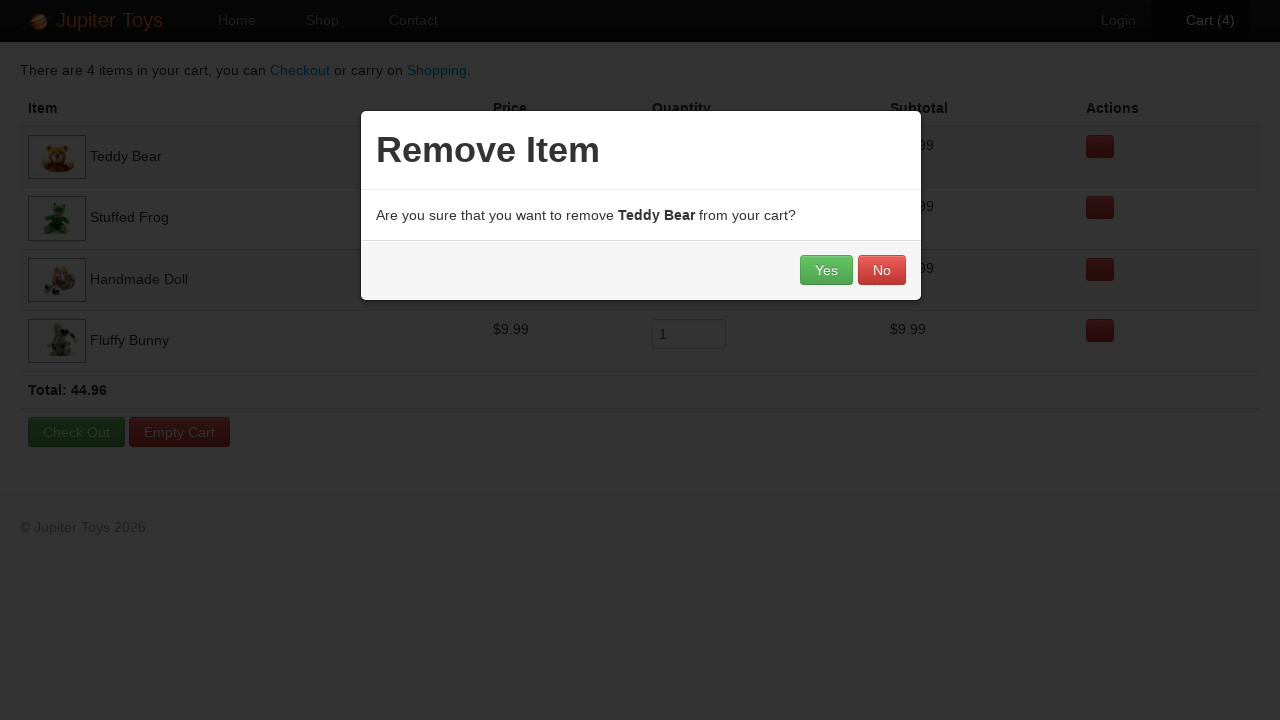

Confirmation modal appeared
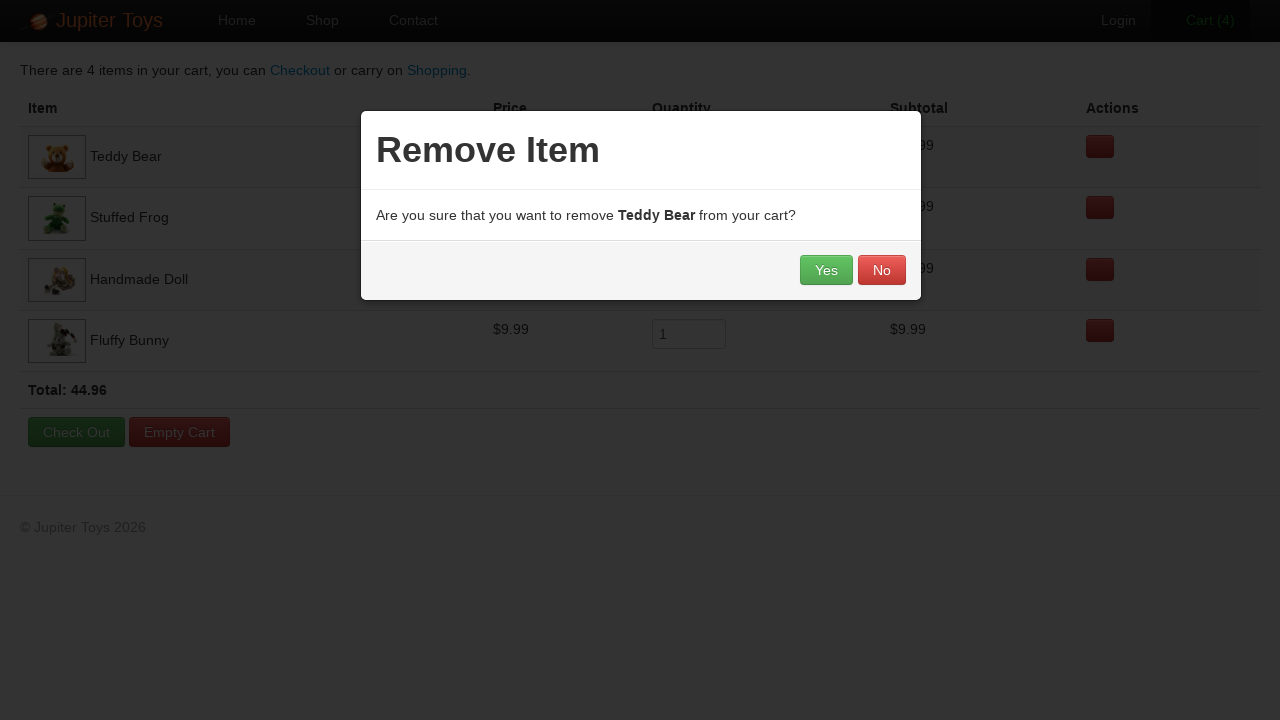

Clicked 'Yes' to confirm removal of first item at (826, 270) on .modal a:has-text('Yes')
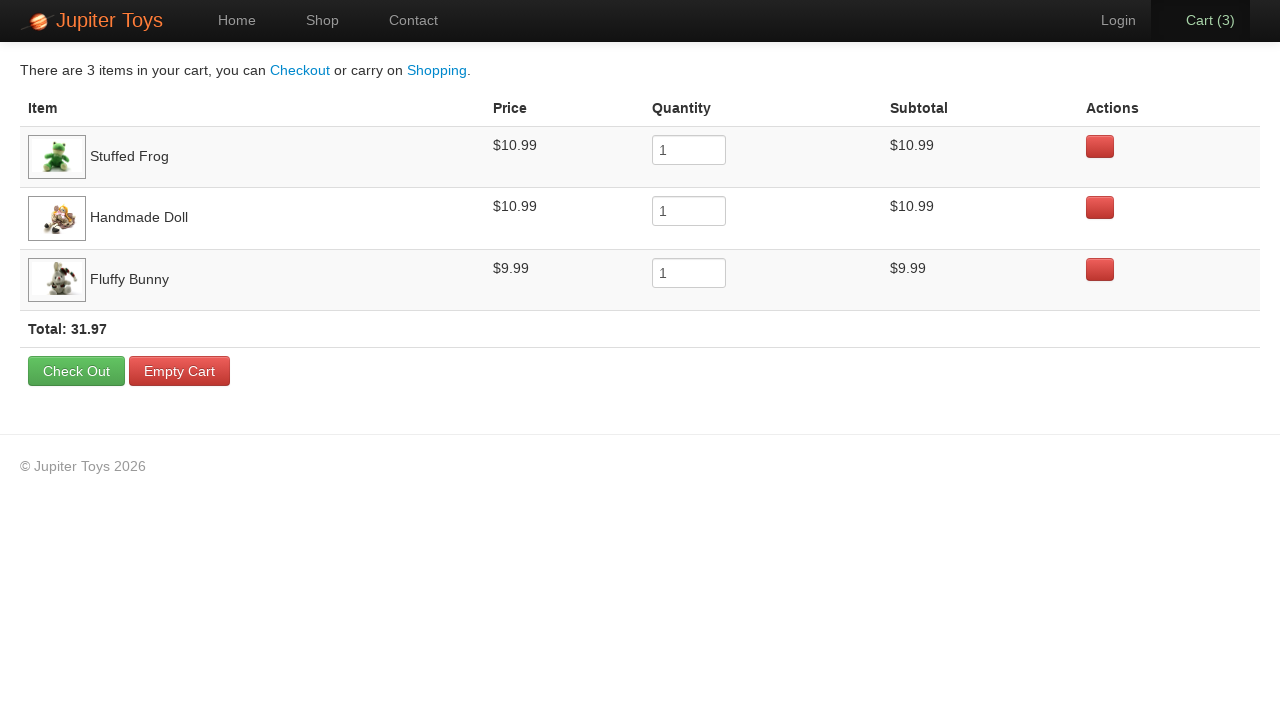

Clicked remove button for second cart item at (1100, 146) on tbody tr:nth-child(1) .remove-item
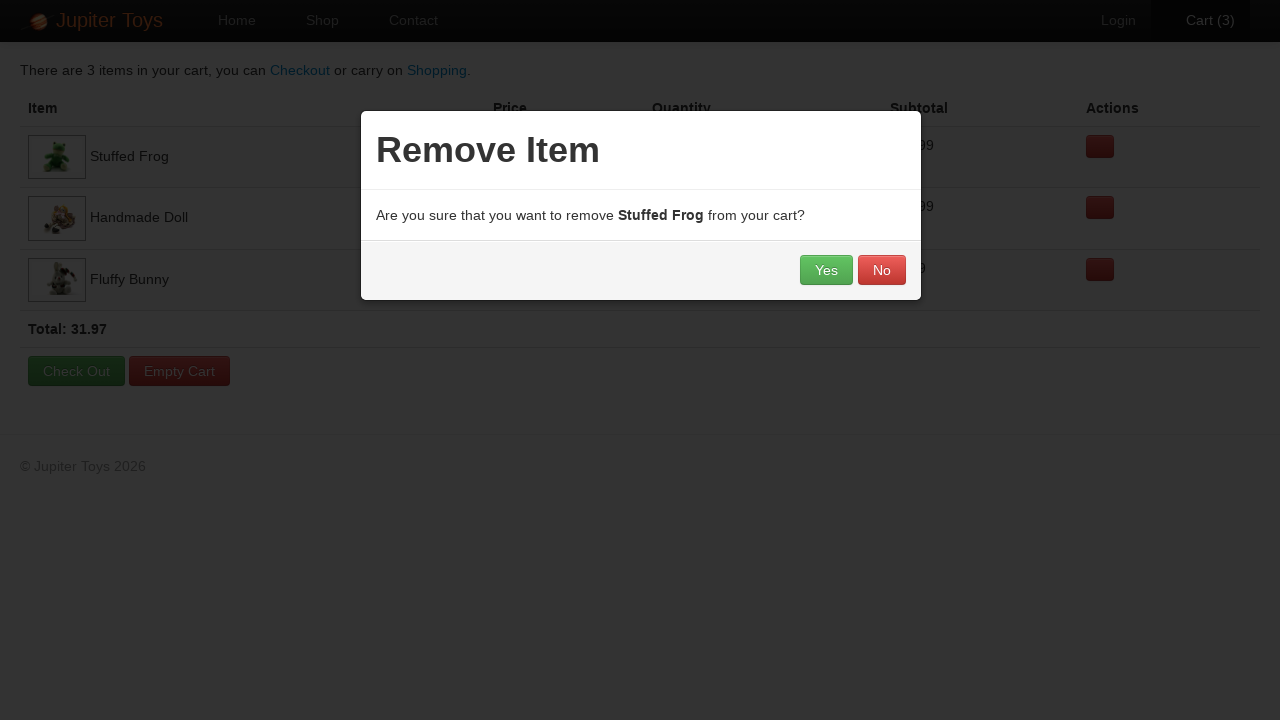

Confirmation modal appeared for second removal
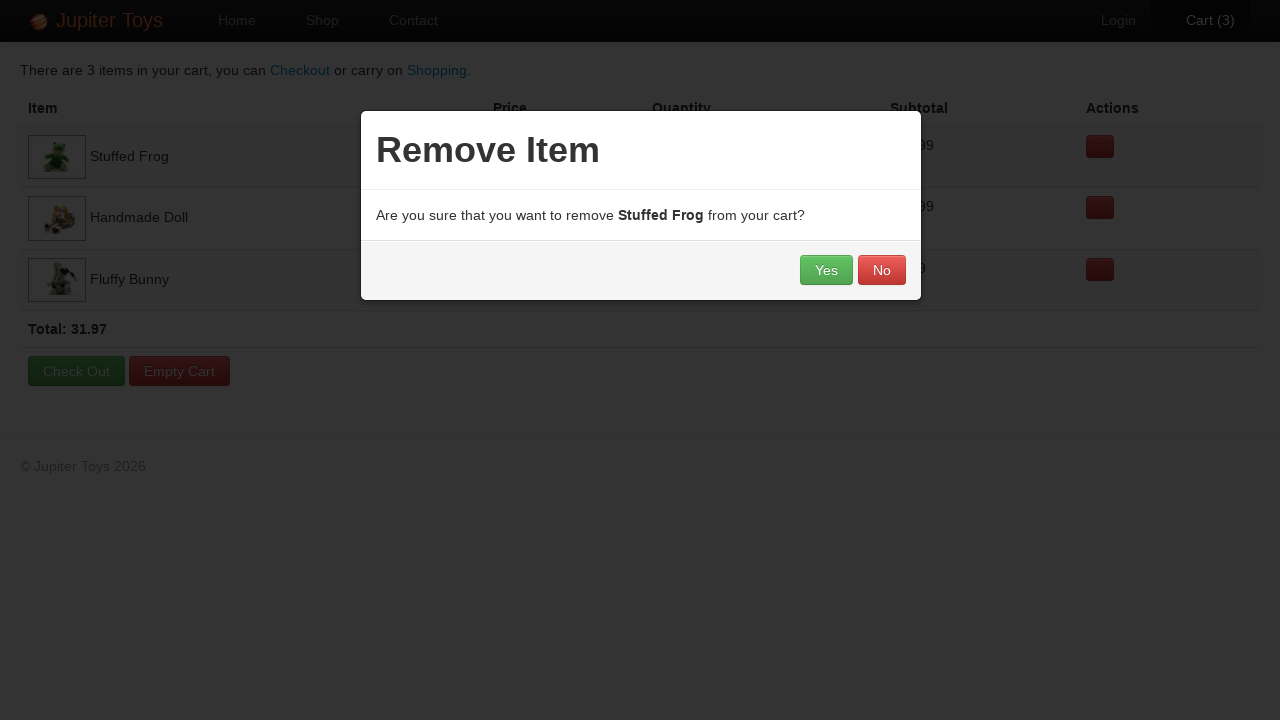

Clicked 'Yes' to confirm removal of second item at (826, 270) on .modal a:has-text('Yes')
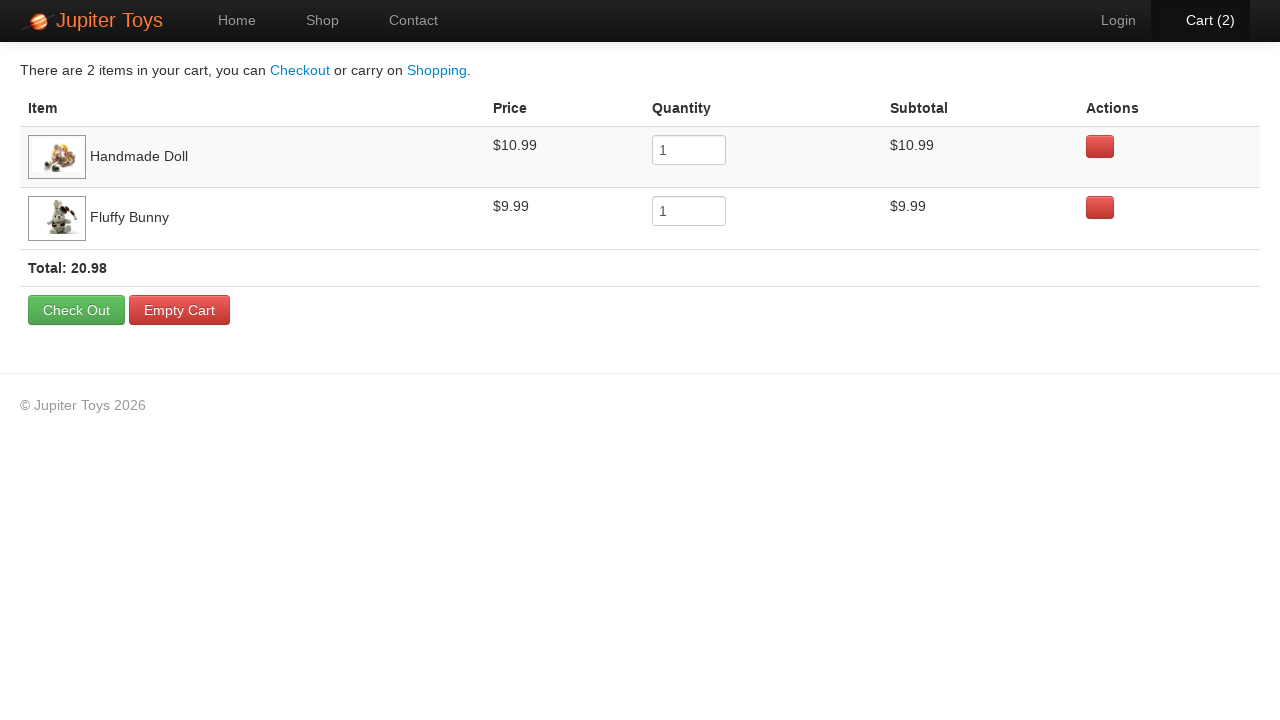

Clicked 'Check Out' button to proceed to checkout at (76, 310) on a:has-text('Check Out')
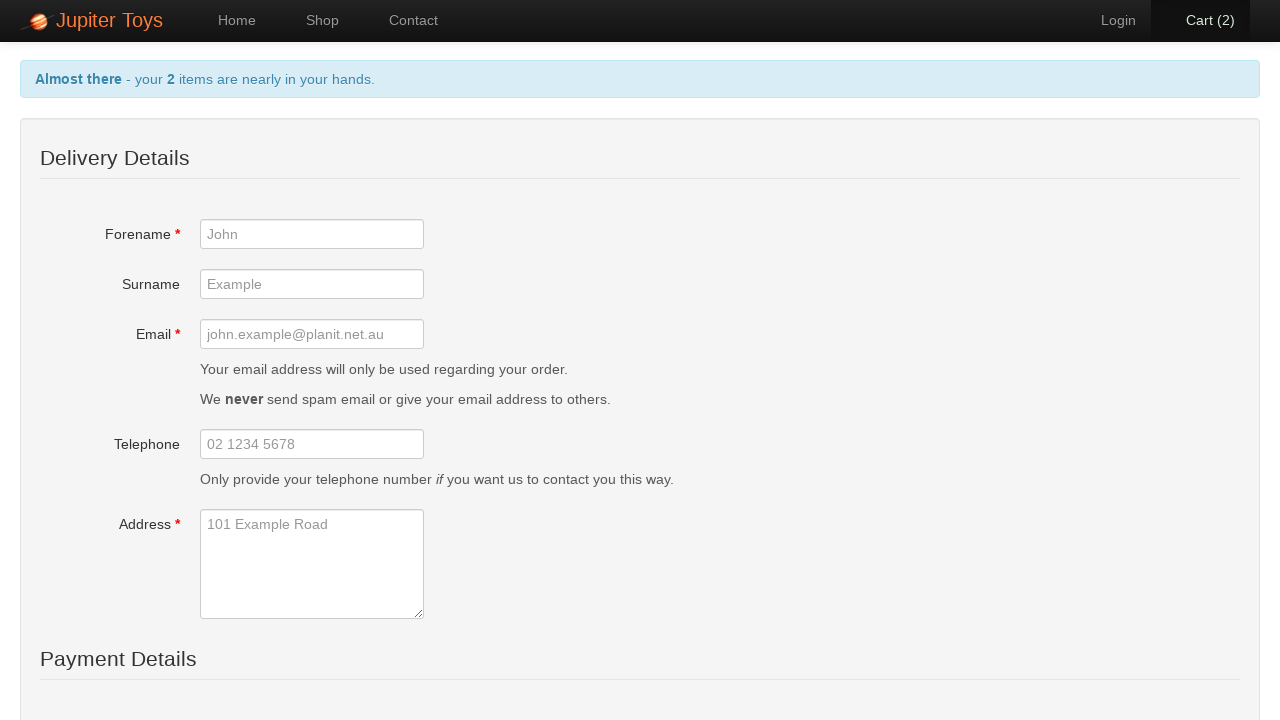

Filled forename field with 'name' on #forename
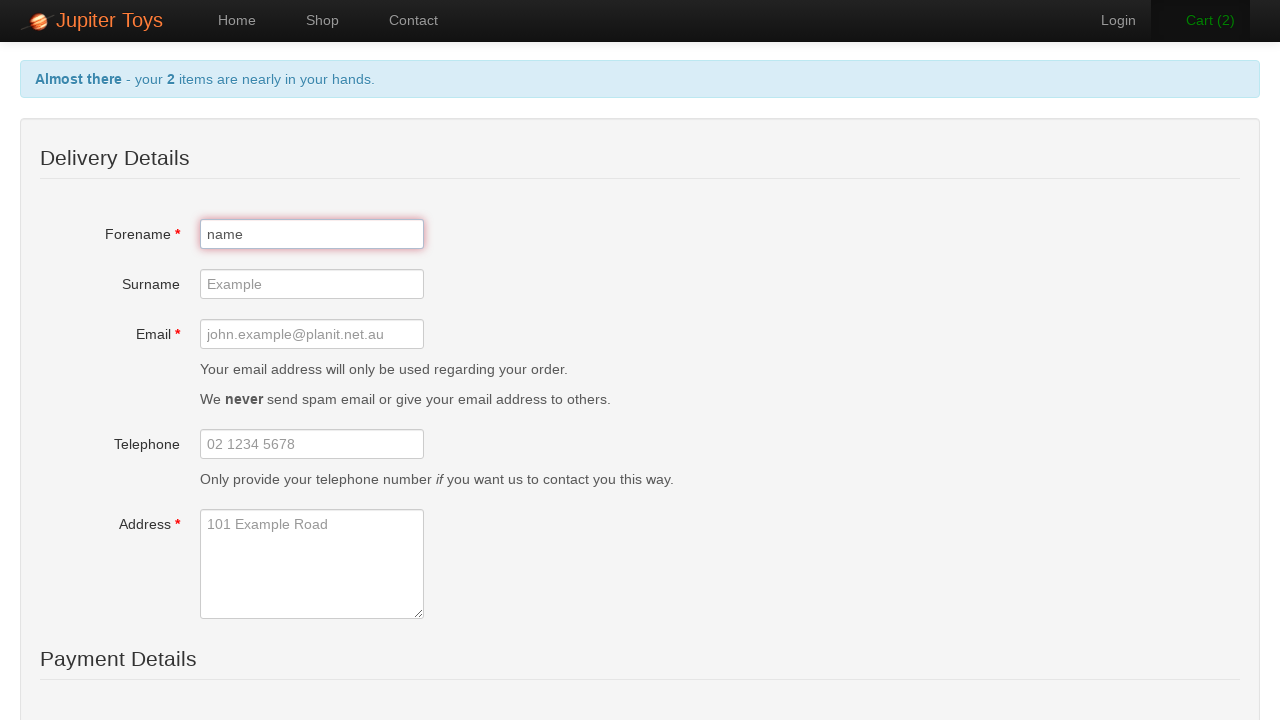

Filled email field with 'gshaliha99@gmail.com' on #email
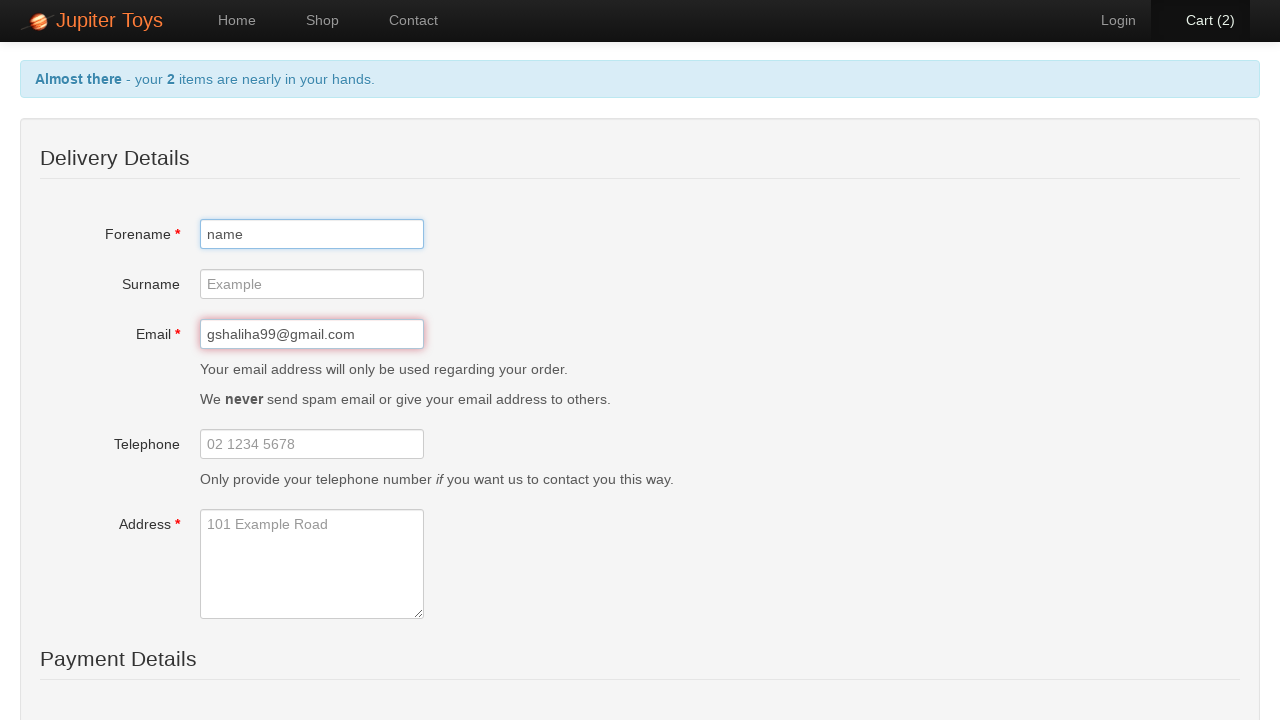

Filled address field with 'collins street, melbourne' on #address
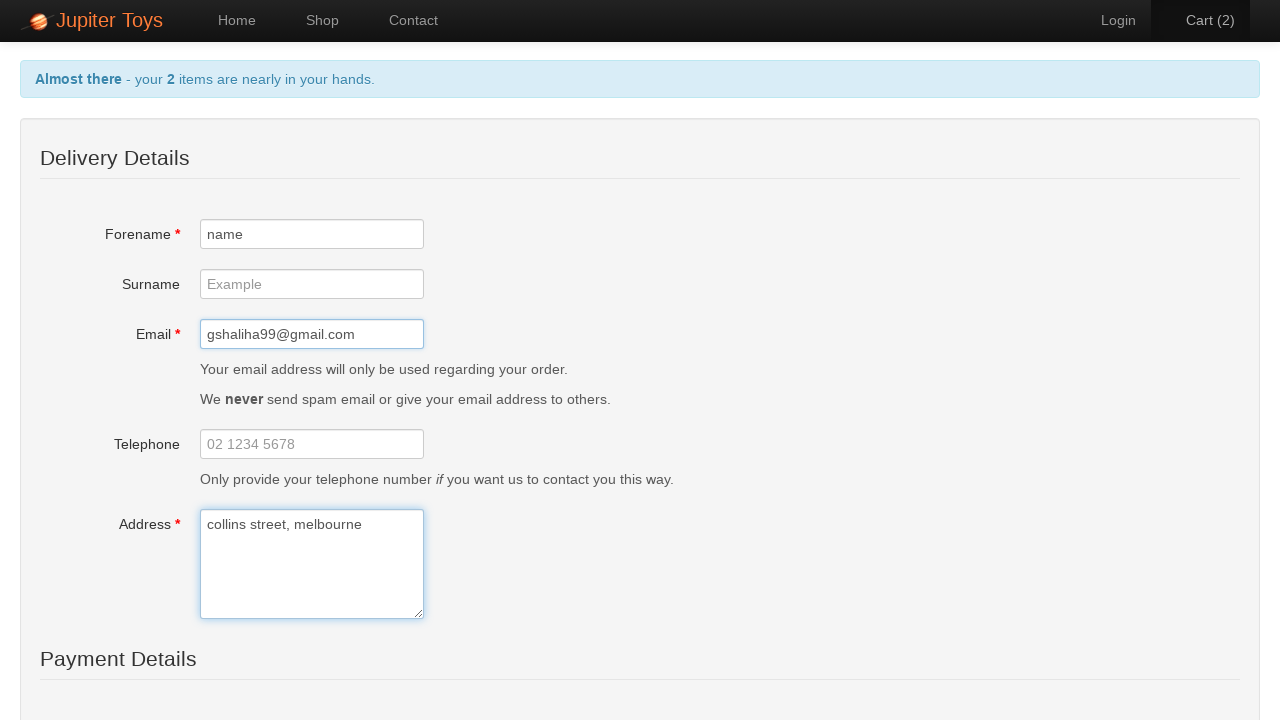

Selected 'Mastercard' from card type dropdown on select[name='cardType']
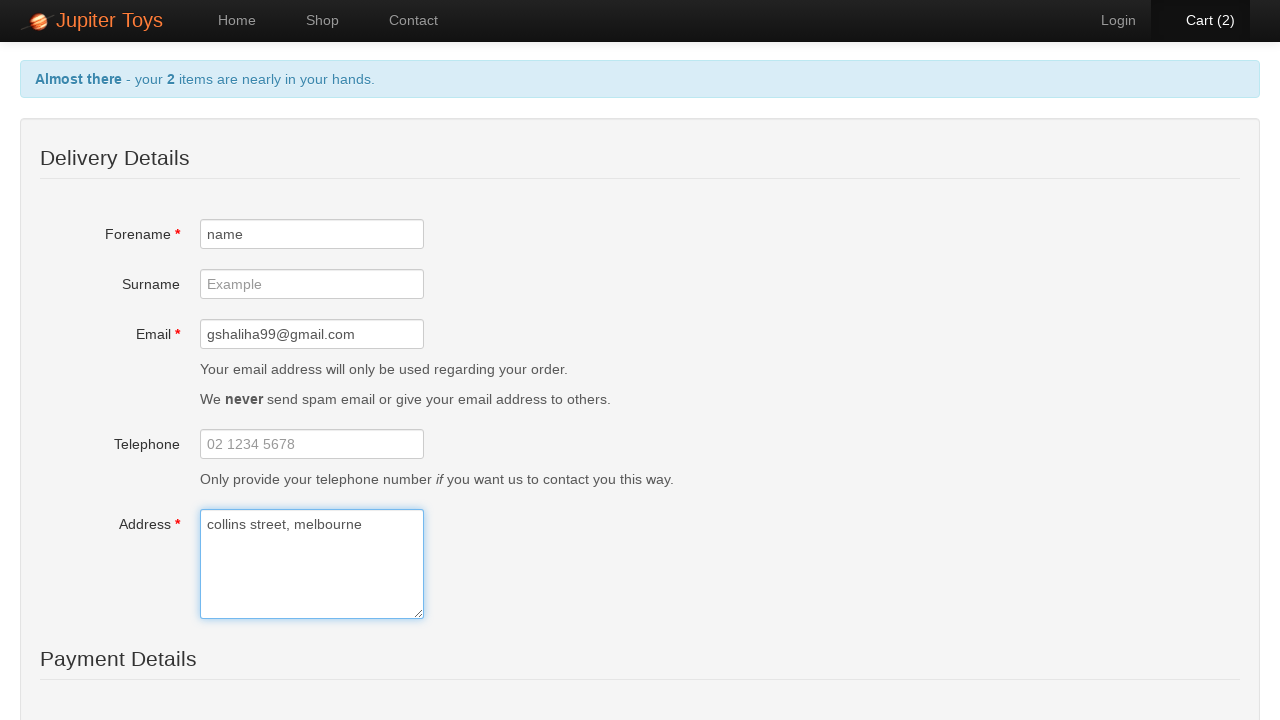

Filled card number field with '123456789' on #card
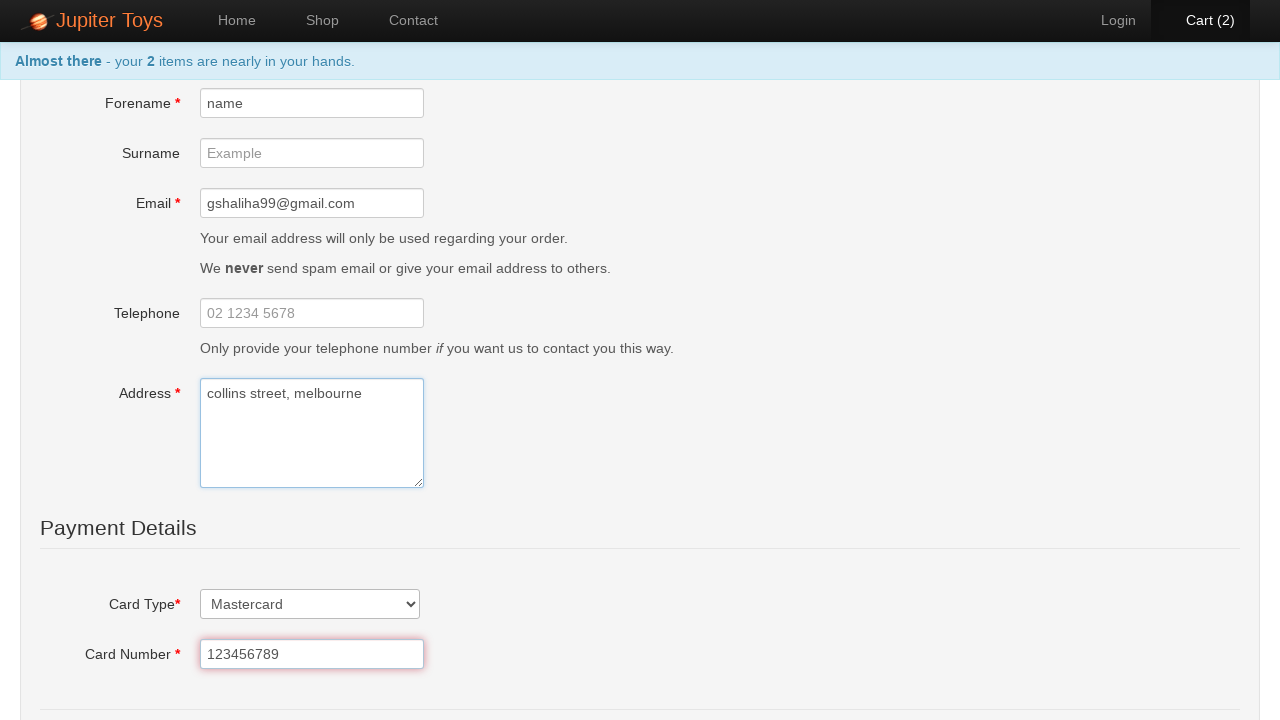

Clicked checkout submit button to place order at (237, 553) on #checkout-submit-btn
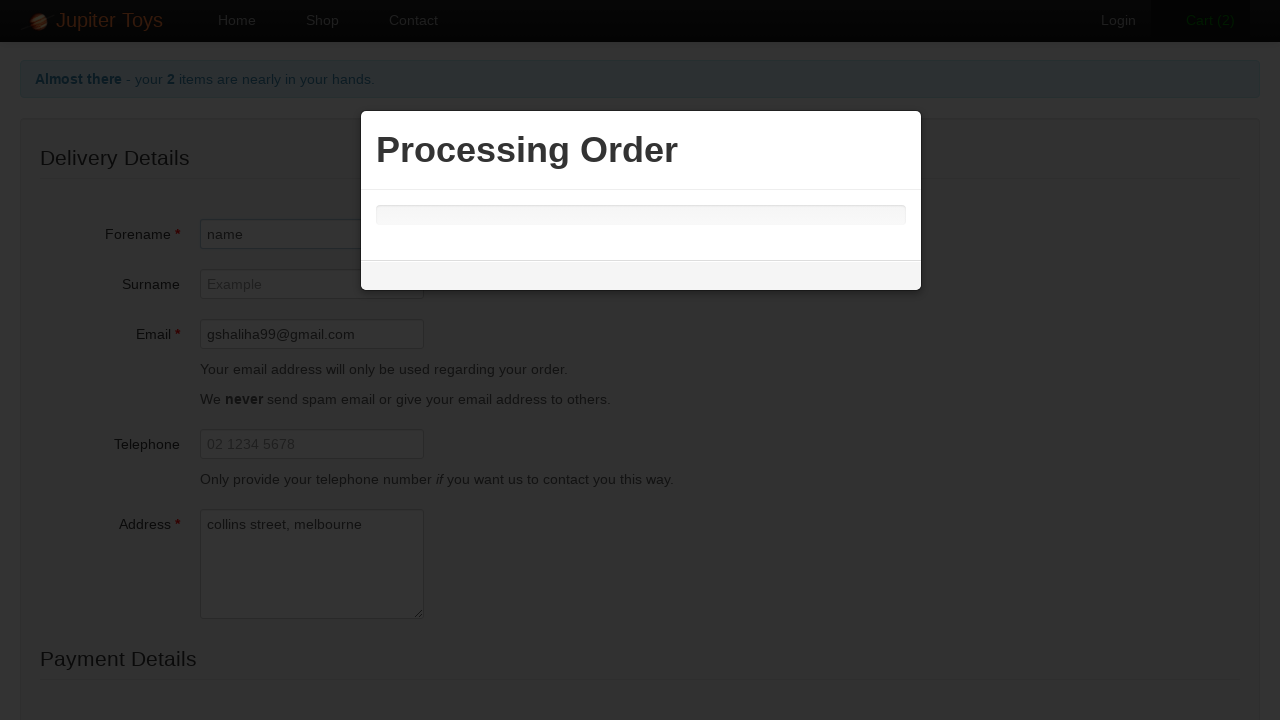

Order placed successfully - success message displayed
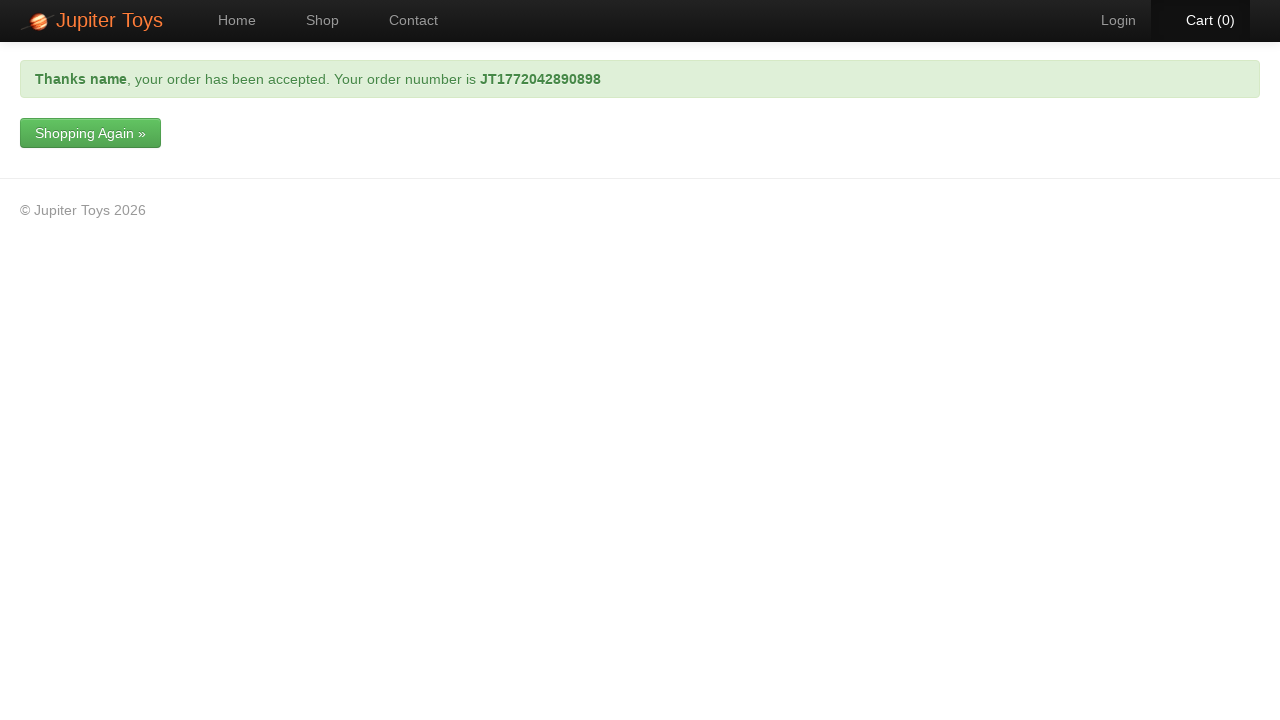

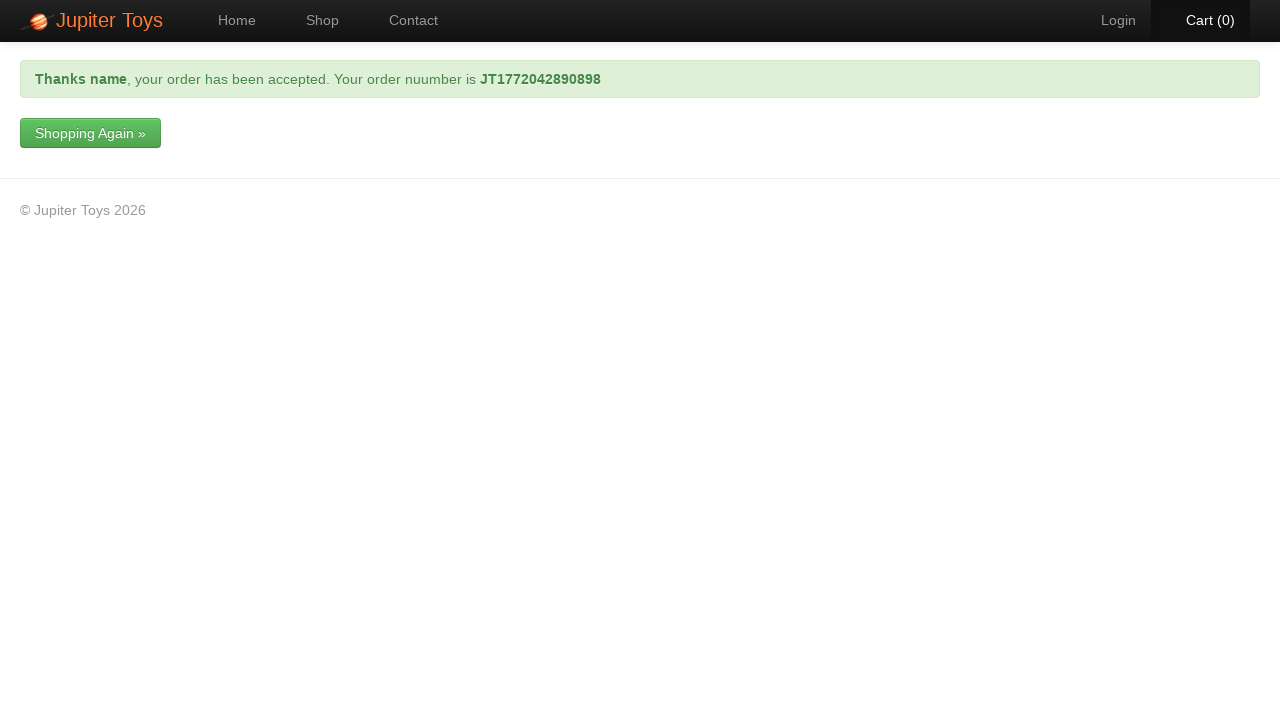